Tests form submission on Angular practice page by checking checkboxes, selecting gender, filling password, and submitting the form, then navigating to shop and adding an item to cart

Starting URL: https://rahulshettyacademy.com/angularpractice/

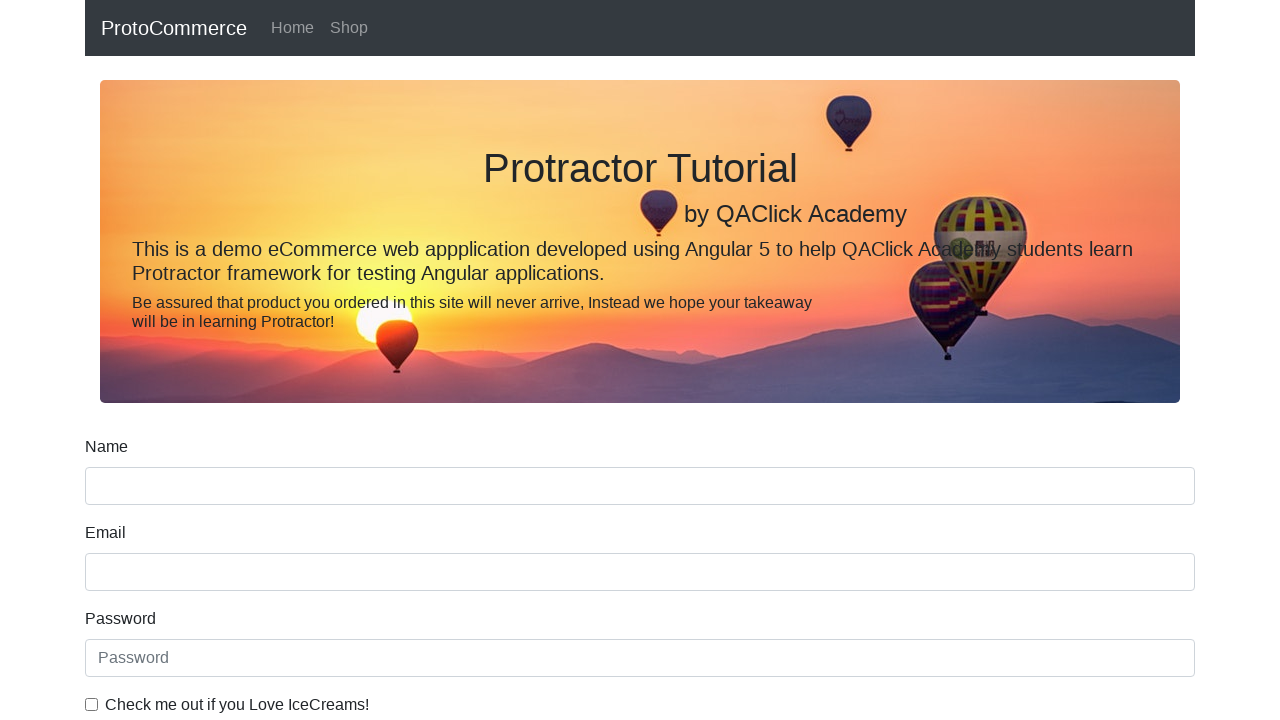

Checked the ice cream checkbox at (92, 704) on internal:label="Check me out if you Love IceCreams!"i
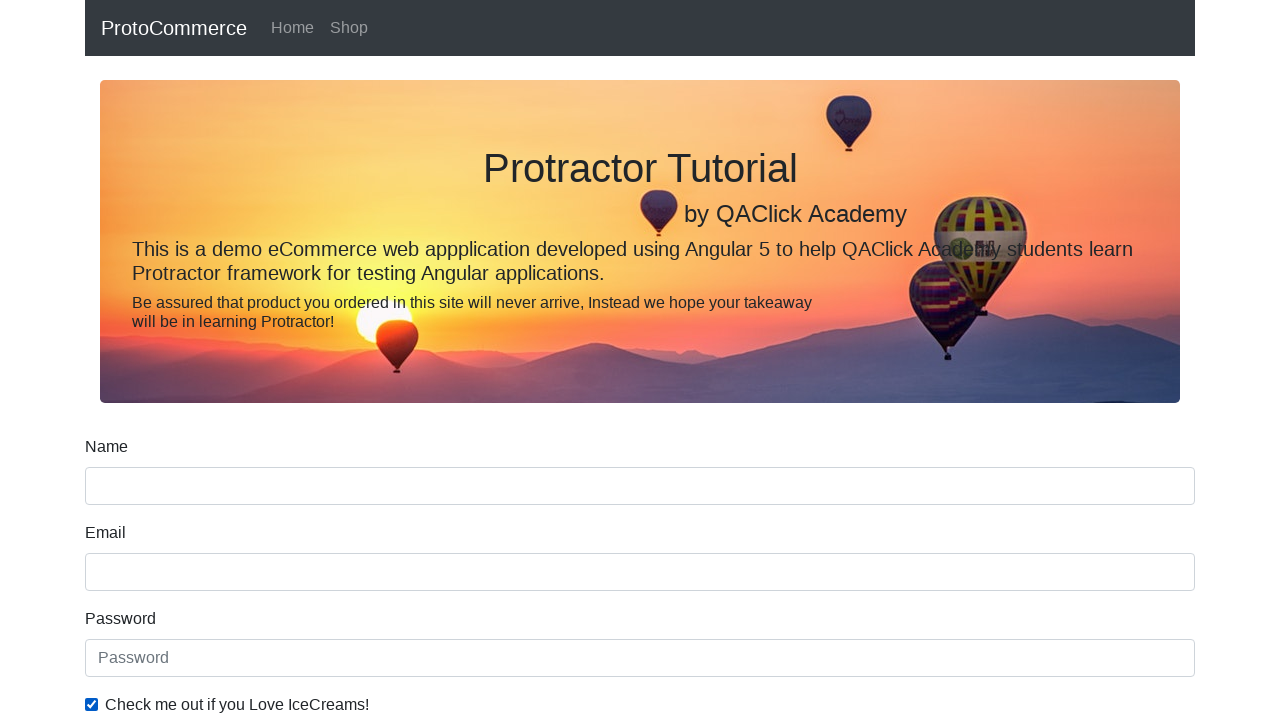

Selected Employed radio button at (326, 360) on internal:label="Employed"i
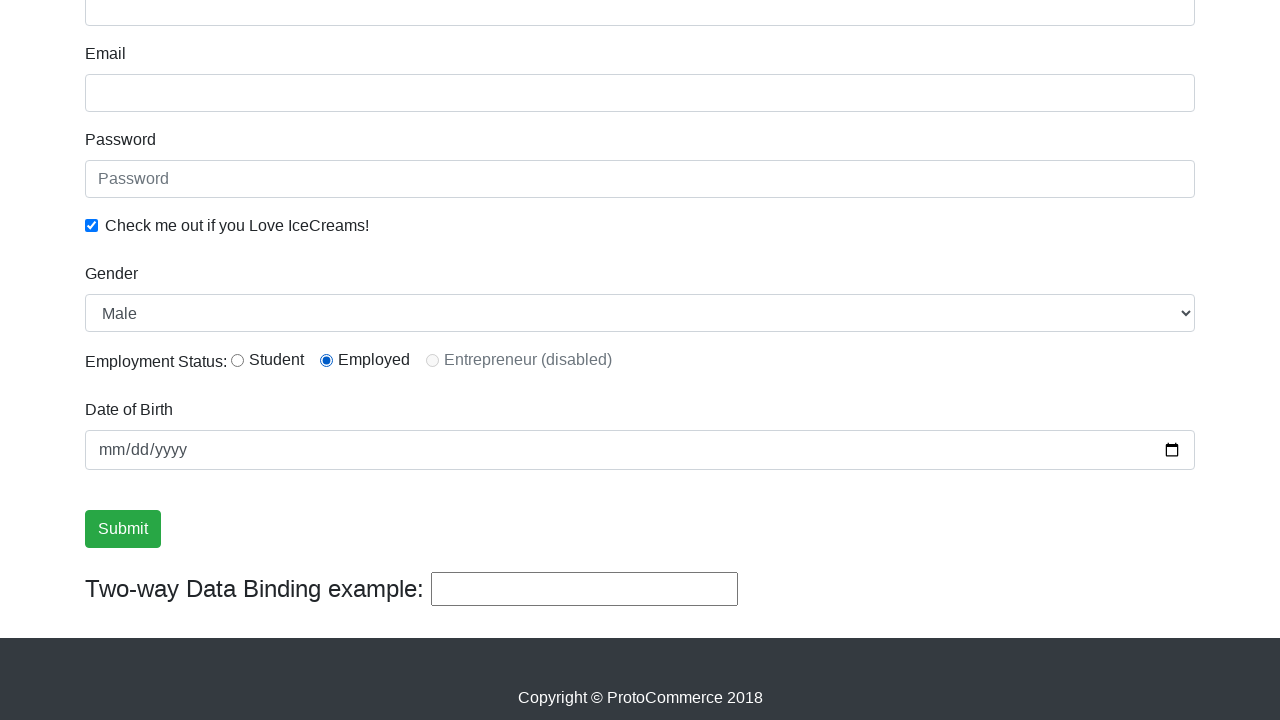

Selected Male from Gender dropdown on internal:label="Gender"i
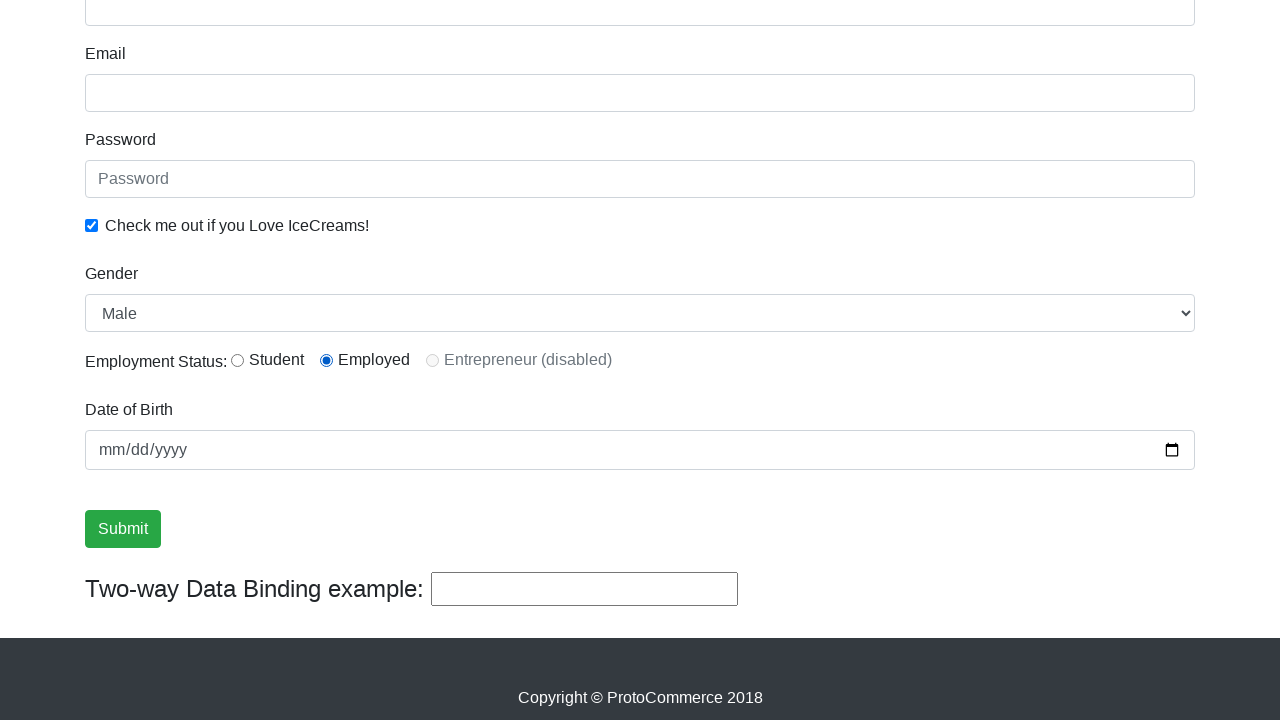

Filled password field with 'abc123' on internal:attr=[placeholder="Password"i]
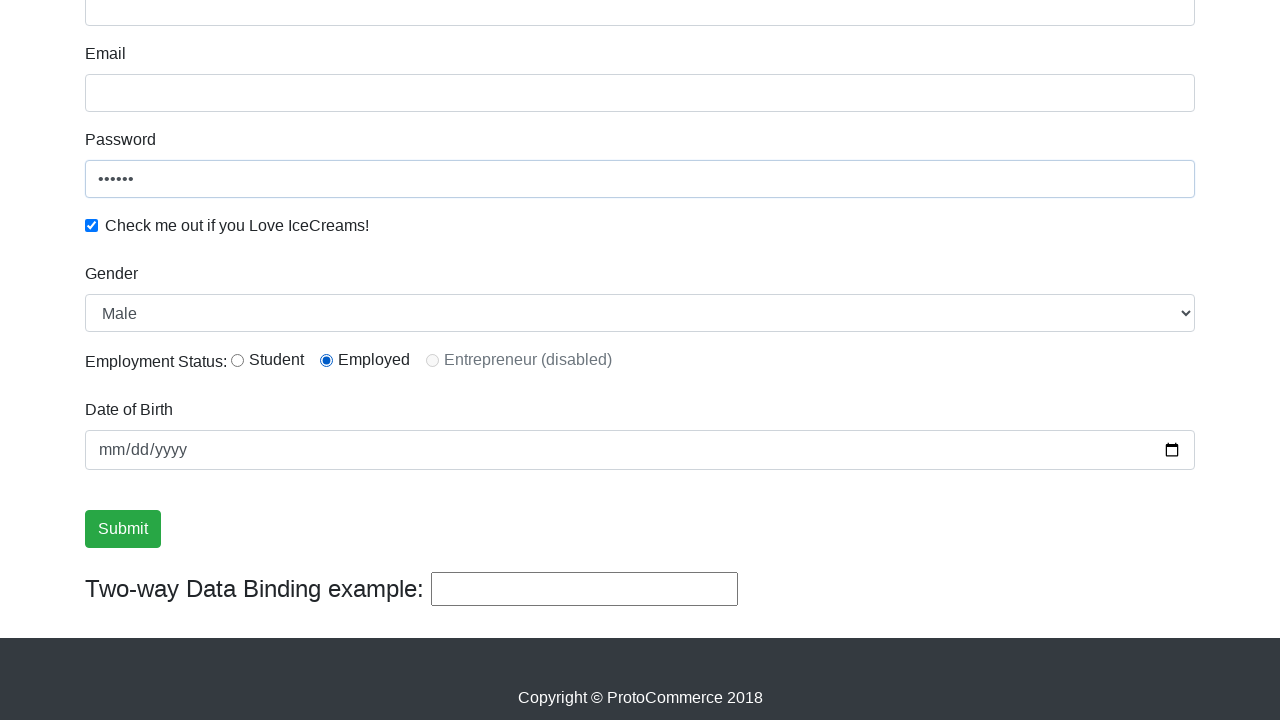

Clicked Submit button to submit the form at (123, 529) on internal:role=button[name="Submit"i]
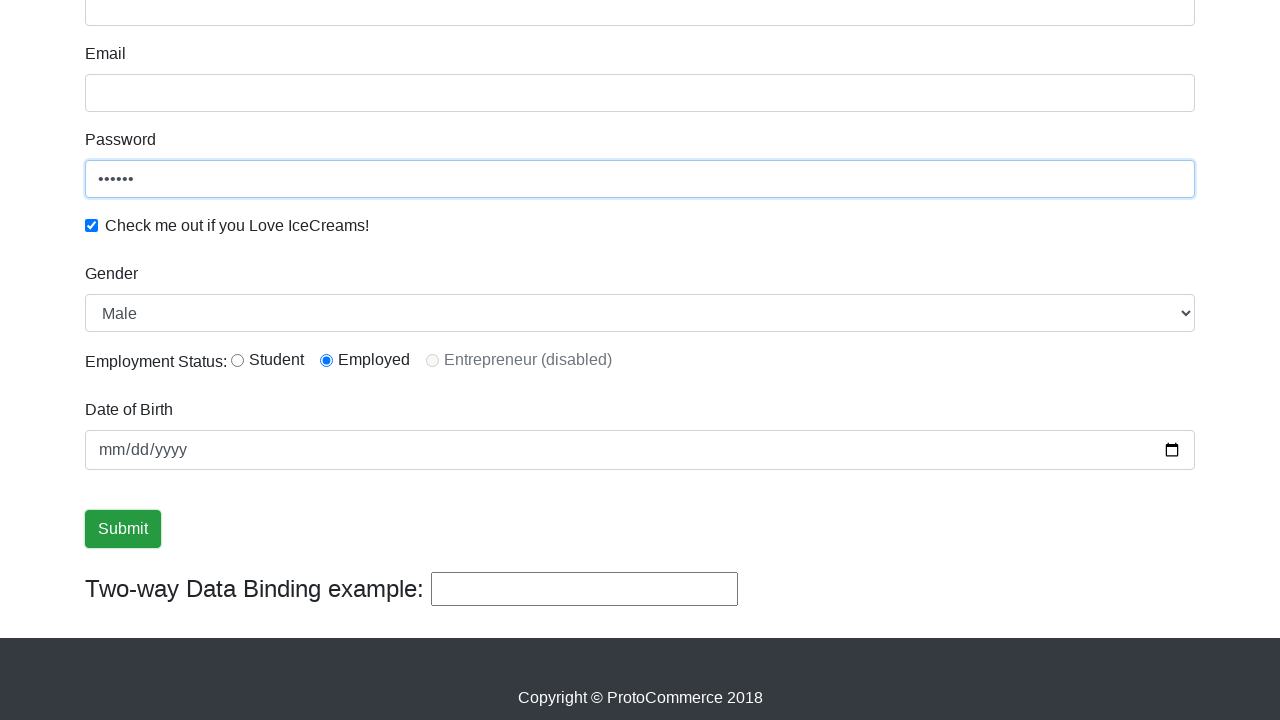

Form submission success message appeared
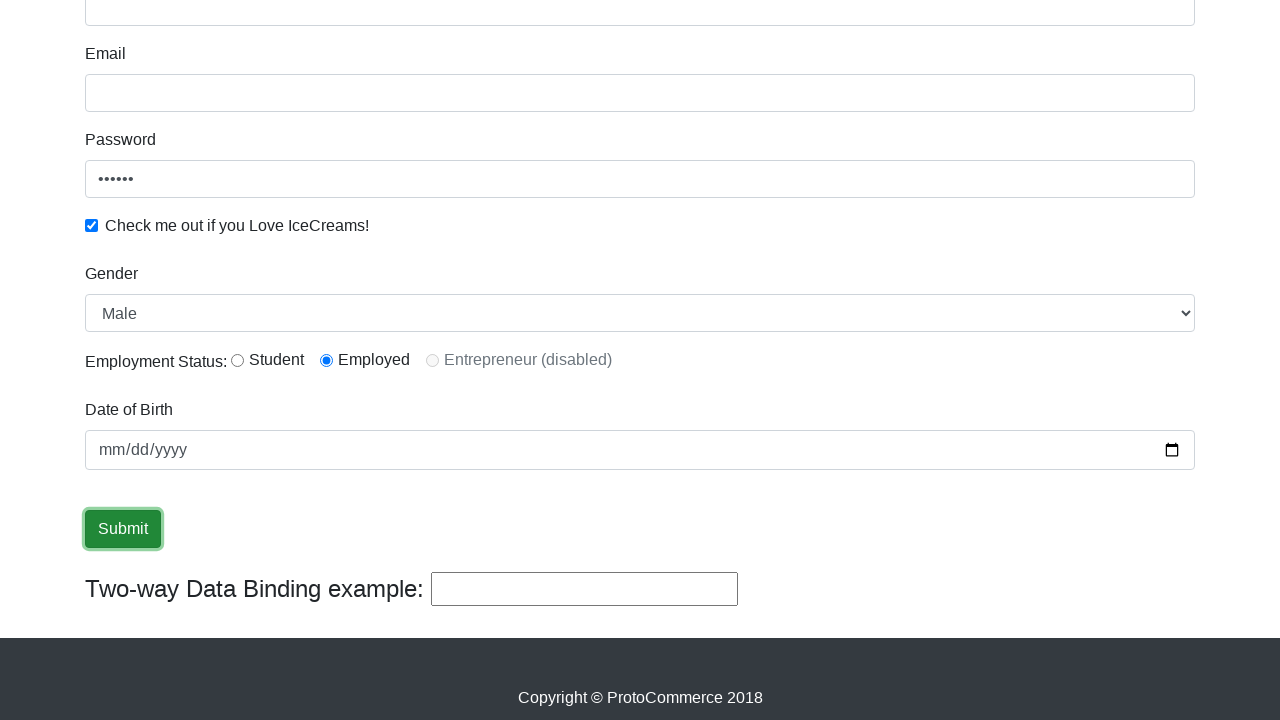

Clicked on Shop link to navigate to shop page at (349, 28) on internal:role=link[name="Shop"i]
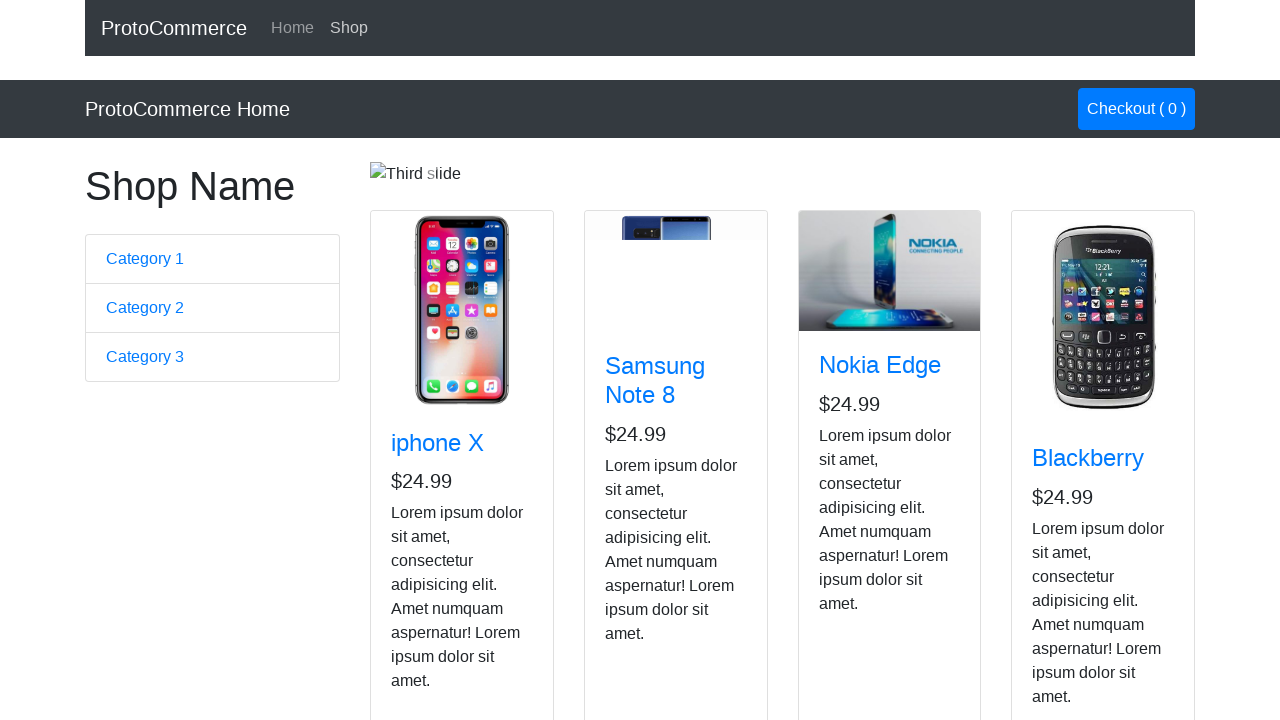

Clicked Add to Cart button for Blackberry product at (1068, 528) on app-card >> internal:has-text="Blackberry"i >> internal:role=button
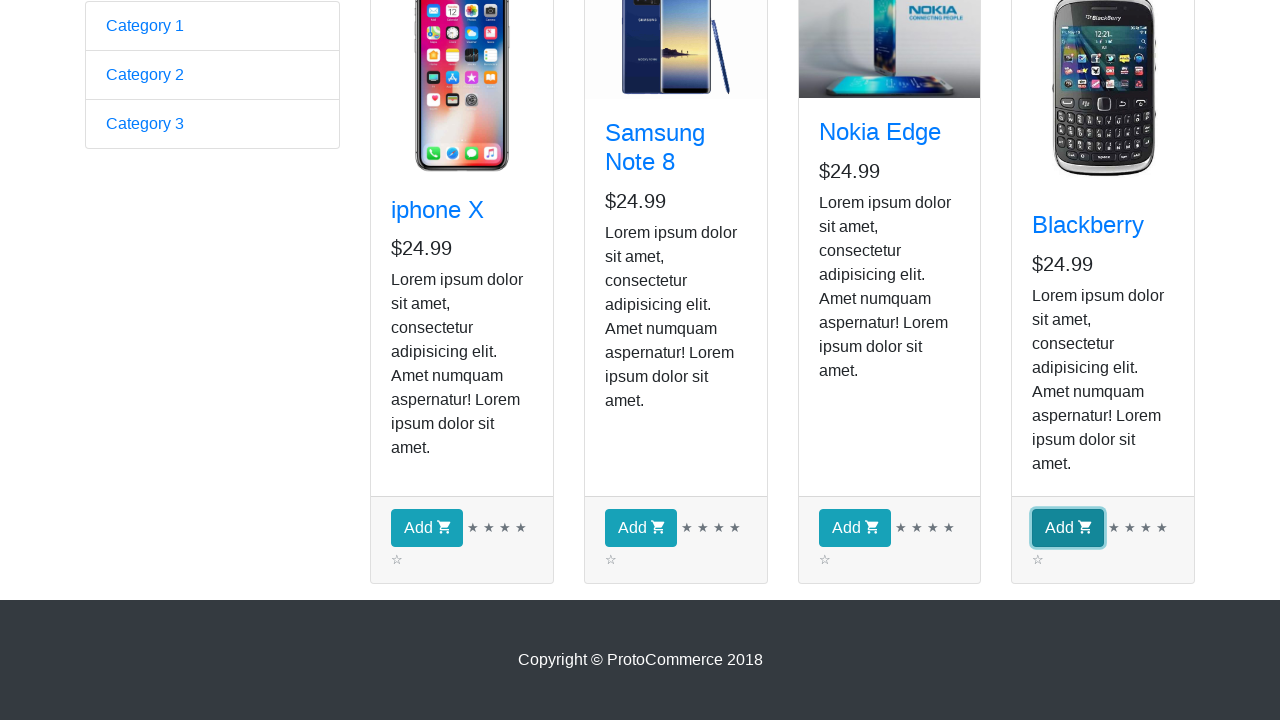

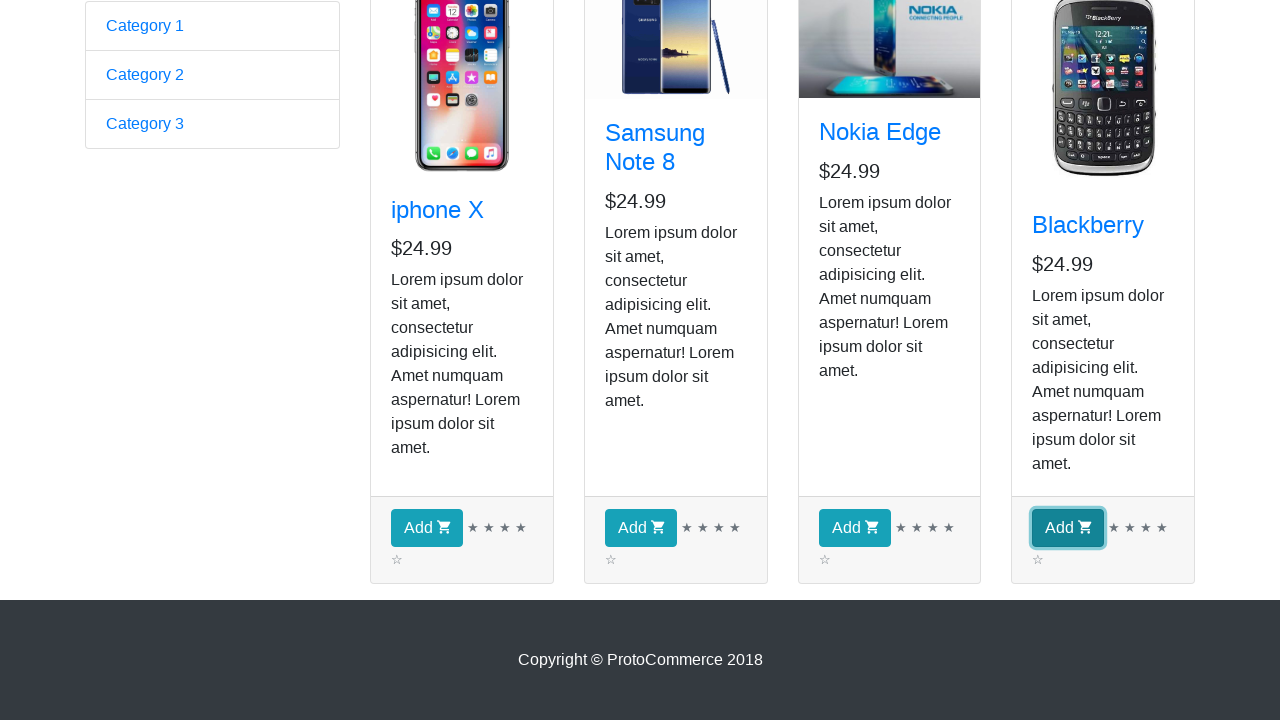